Tests radio button functionality including selection, deselection verification, default selection identification, and conditional selection based on state

Starting URL: https://www.leafground.com/radio.xhtml

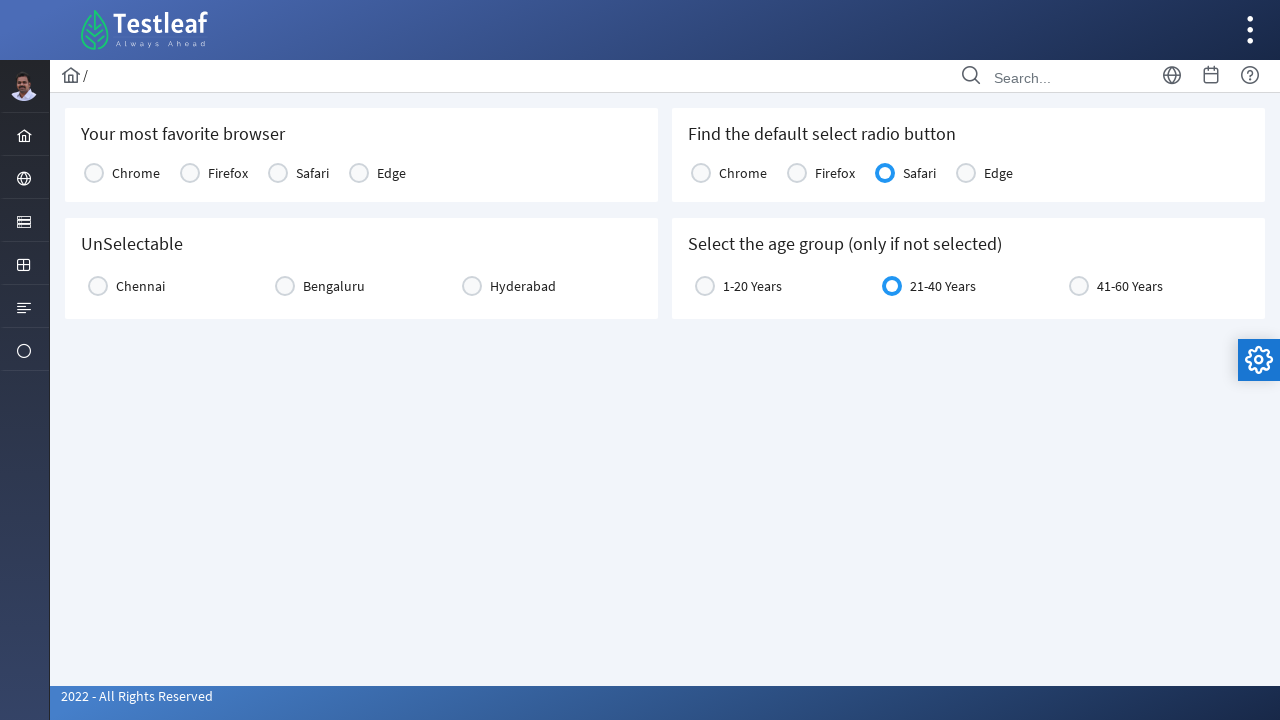

Clicked Chrome radio button for favorite browser selection at (94, 173) on xpath=//label[text()='Chrome']/preceding::div[1]
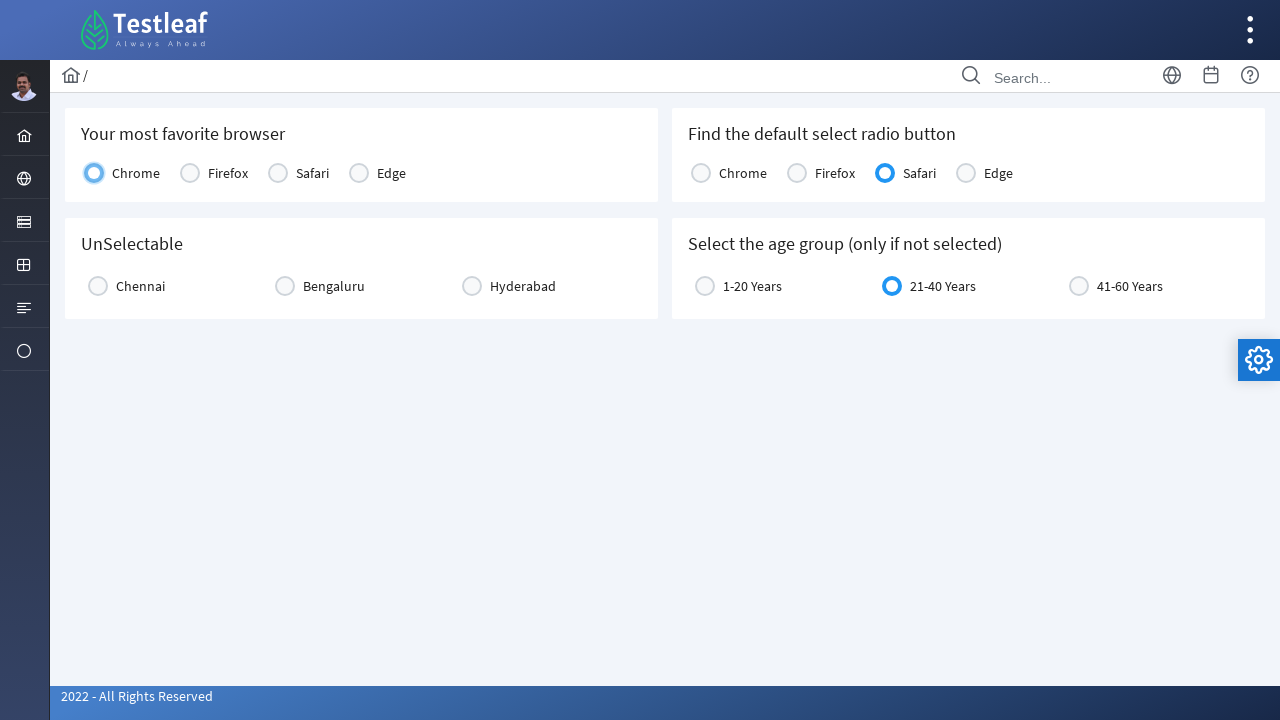

Clicked Bengaluru radio button to select it at (285, 286) on xpath=//label[text()='Bengaluru']/preceding::div[1]
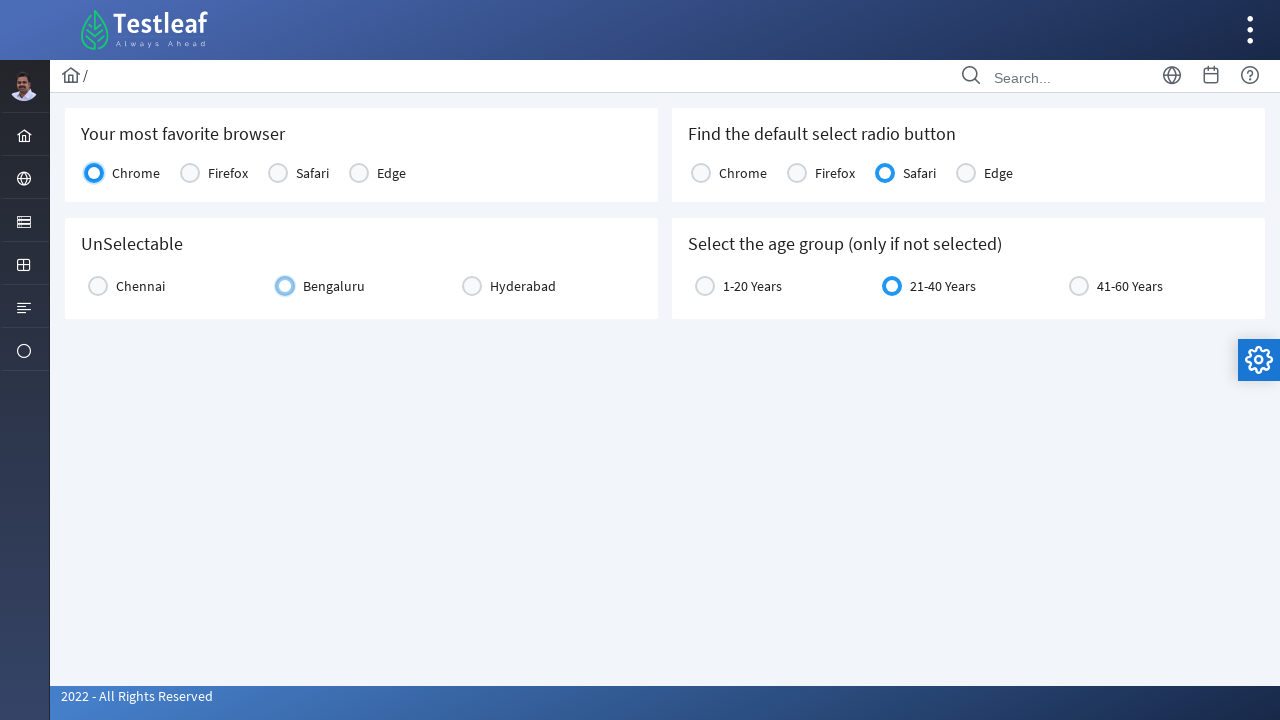

Verified Bengaluru radio button selection status
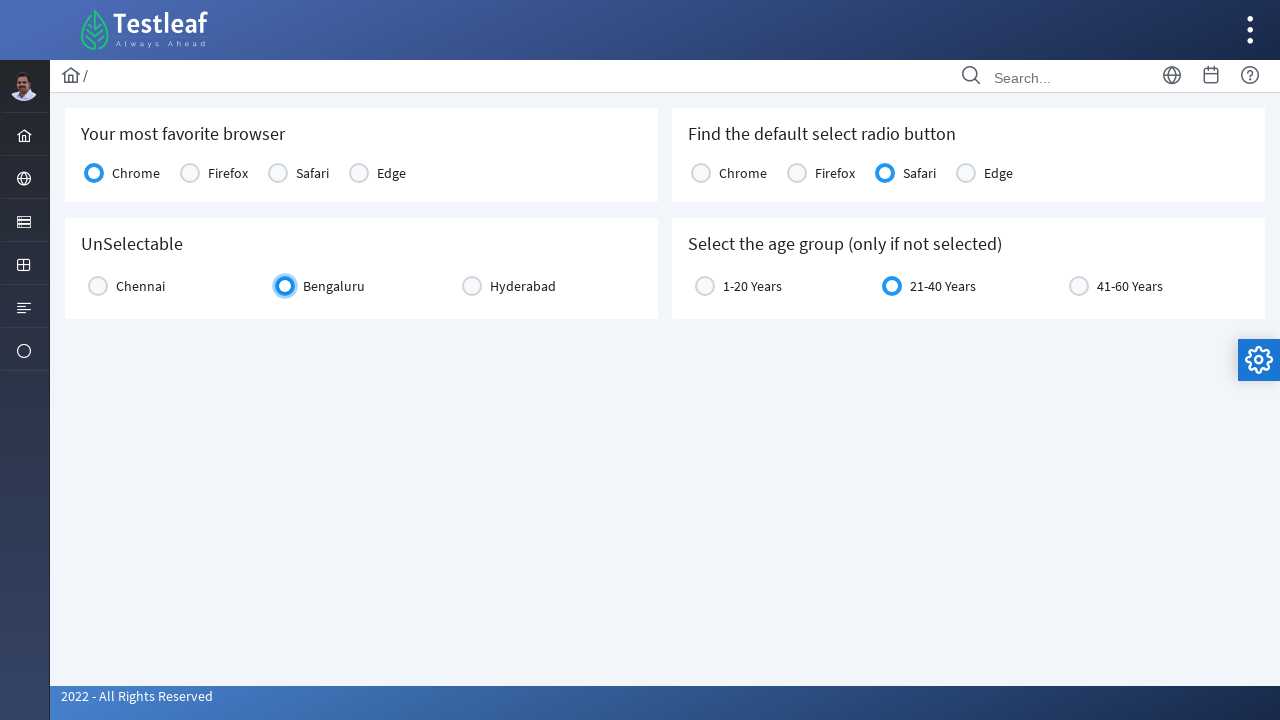

Unselected Bengaluru radio button at (285, 286) on xpath=//label[text()='Bengaluru']/preceding::div[1]
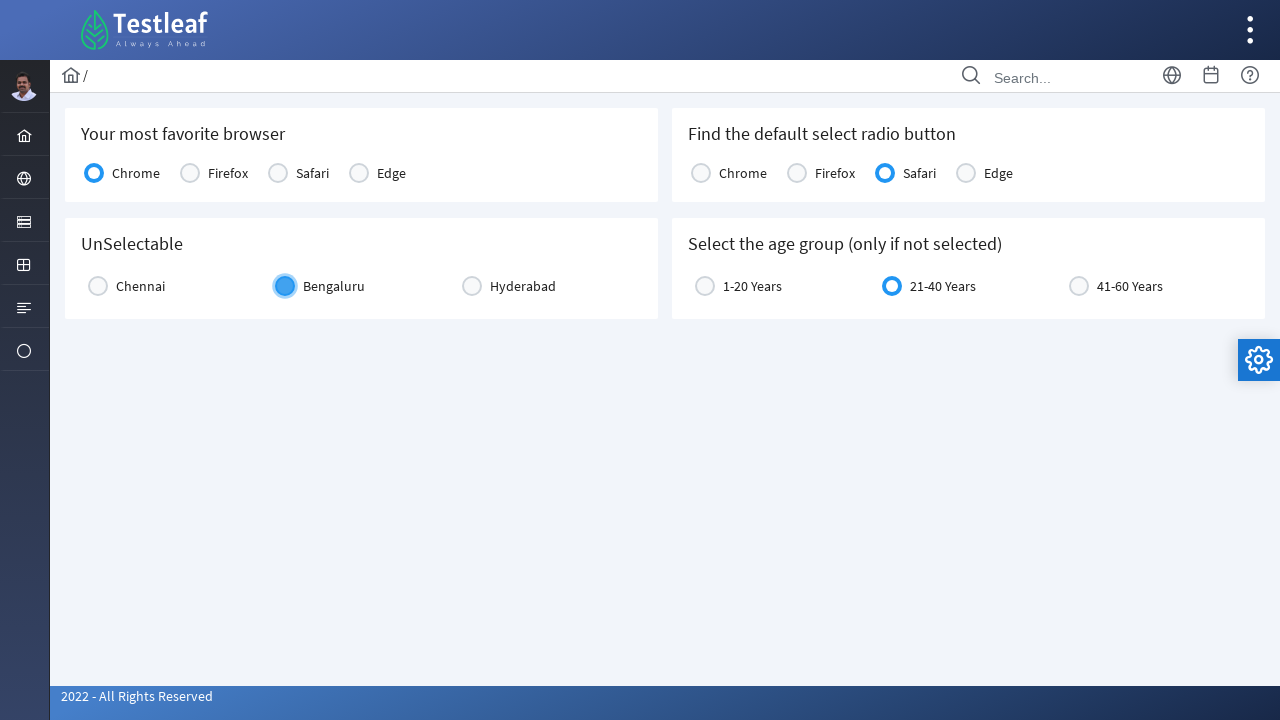

Located all default radio button options (Chrome, Firefox, Safari, Edge)
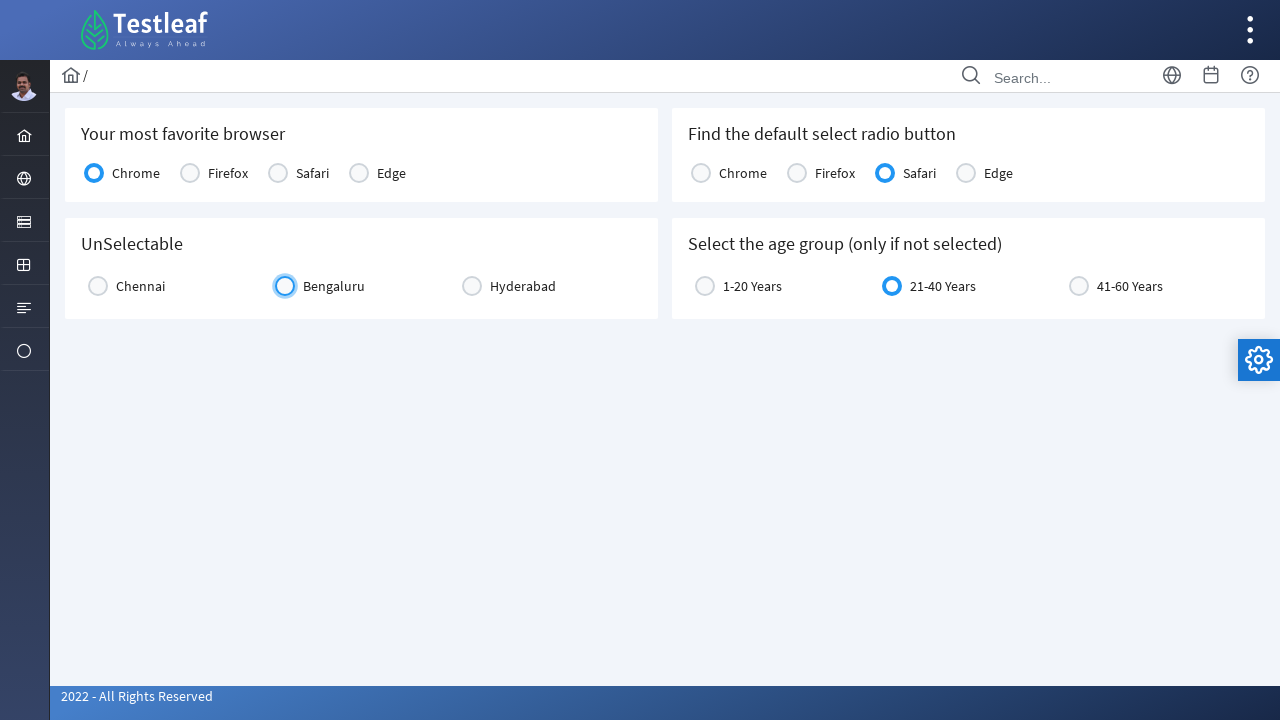

Identified Safari as default selected browser
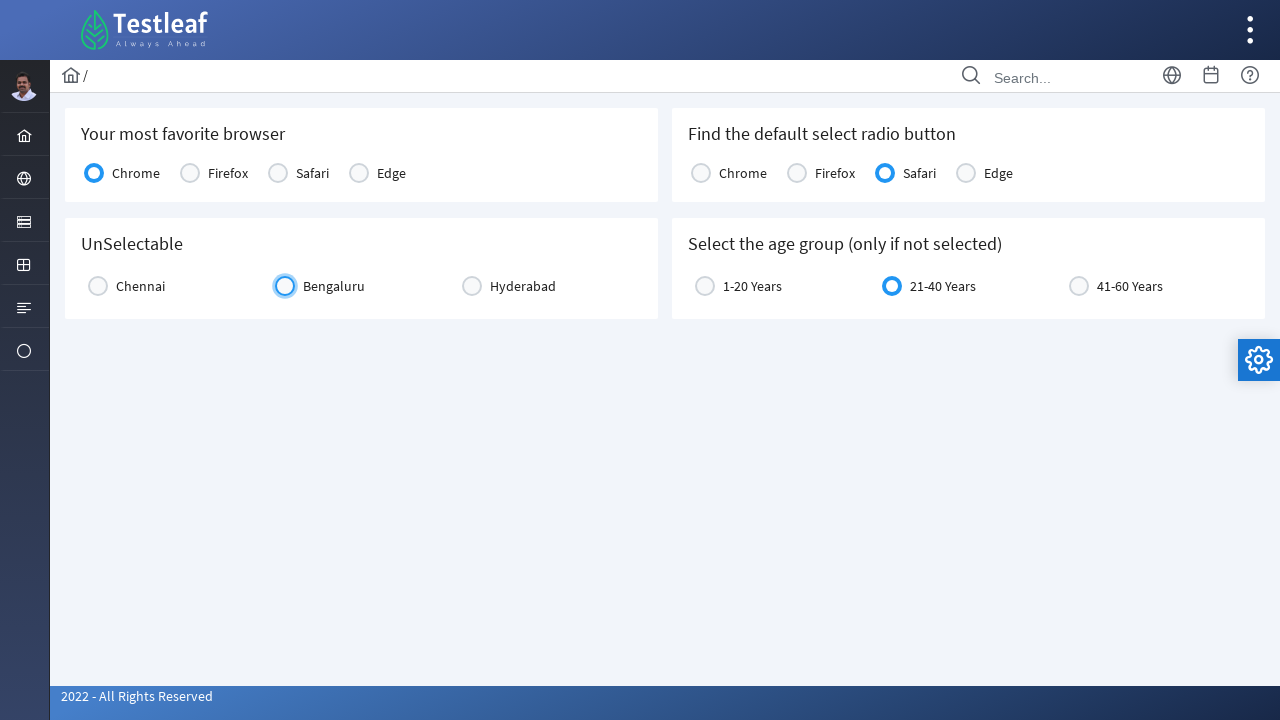

Checked age group 21-40 Years selection status
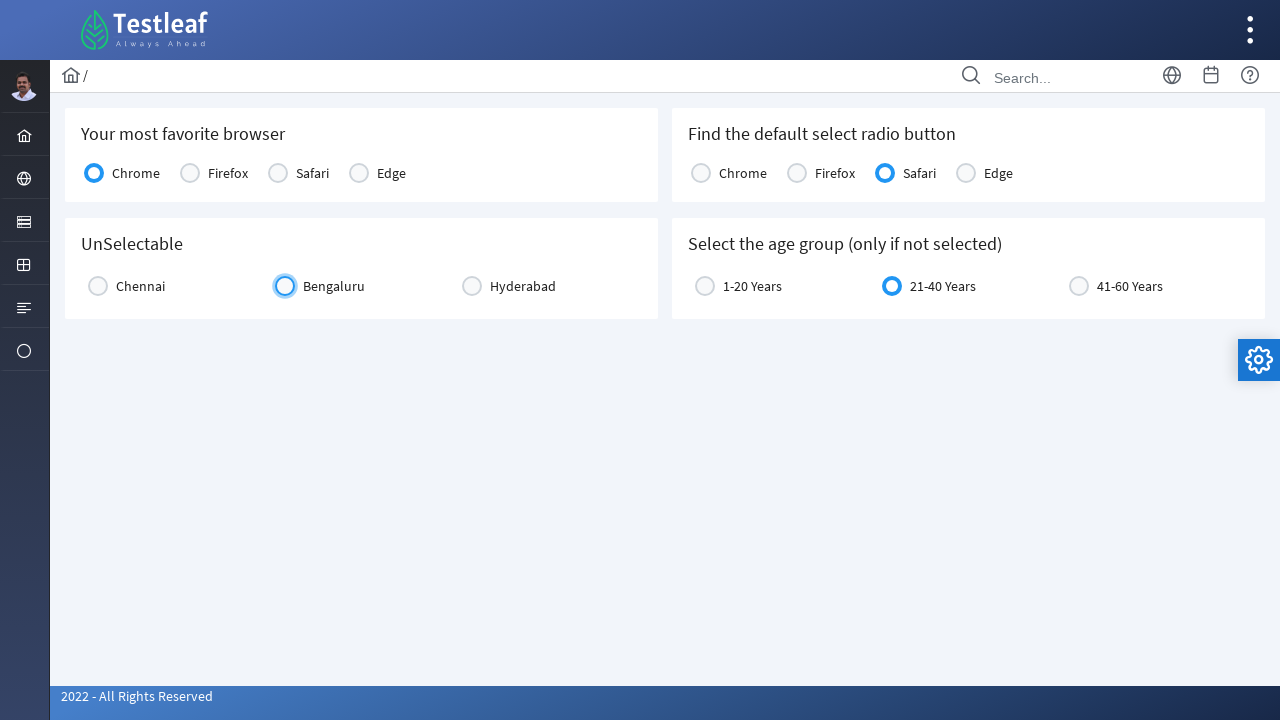

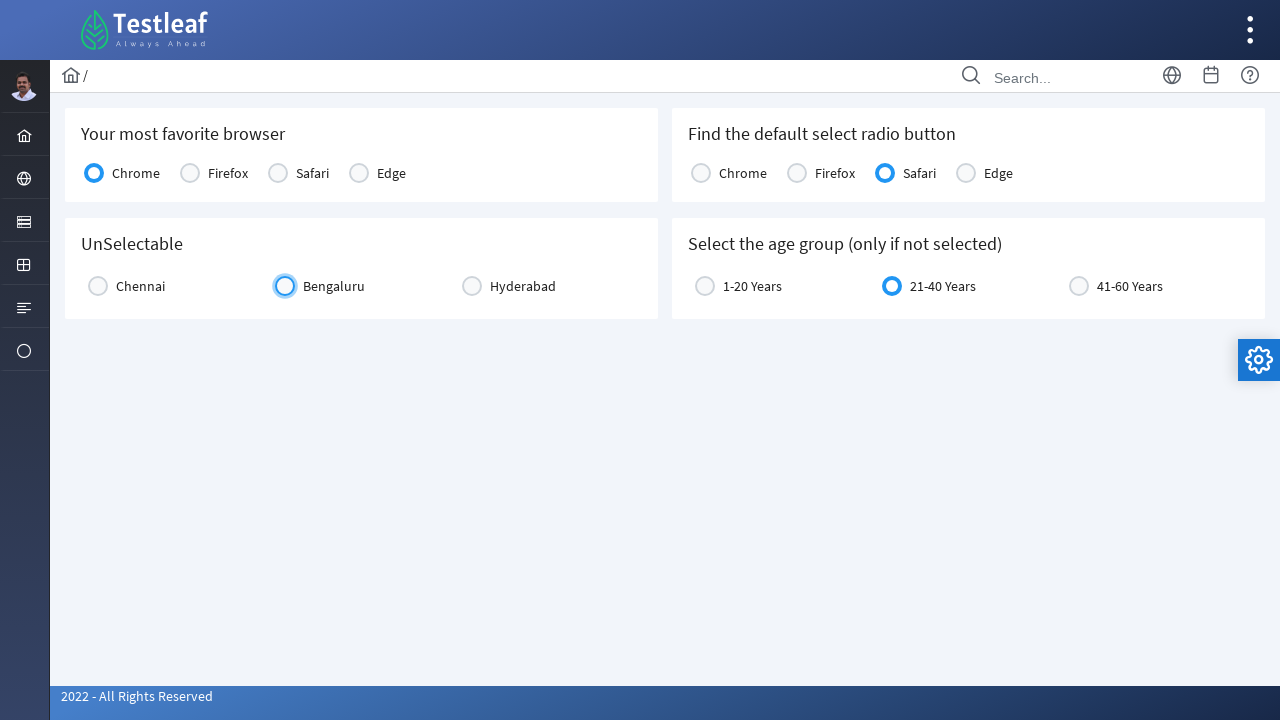